Tests text input functionality by entering text in a field and clicking a button to update its label

Starting URL: http://uitestingplayground.com/textinput

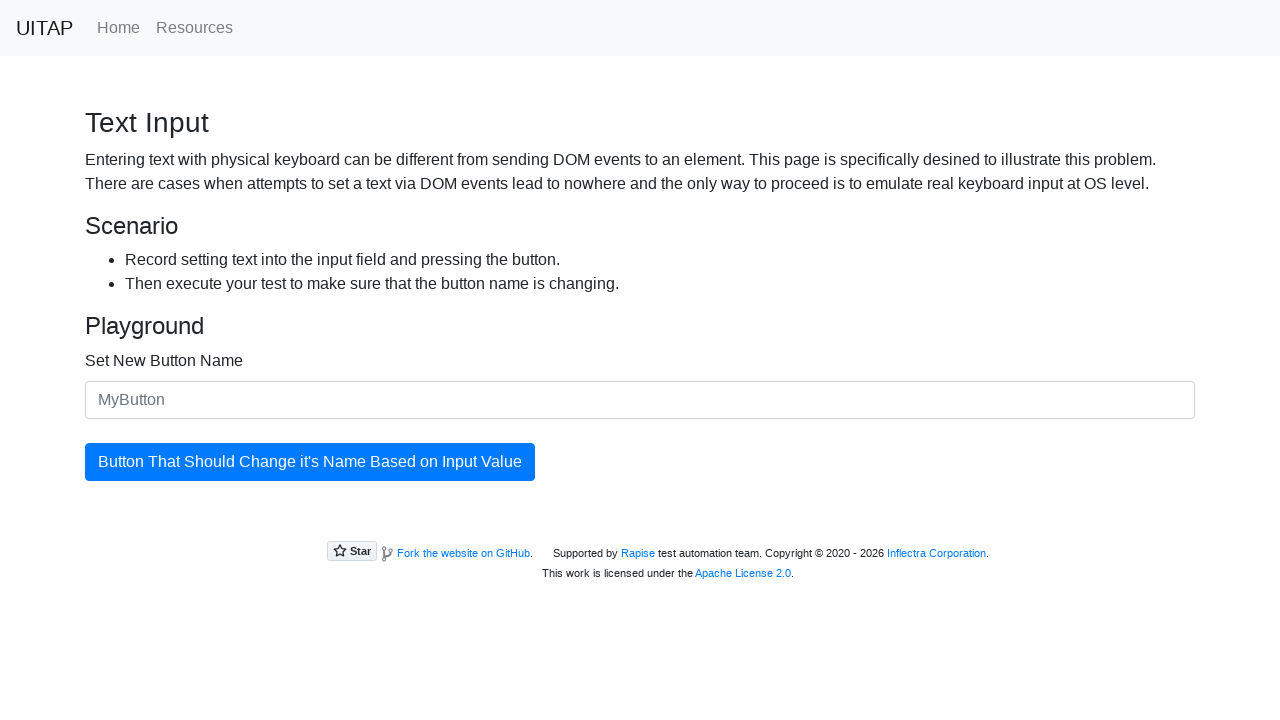

Entered 'SkyPro' into the text input field on #newButtonName
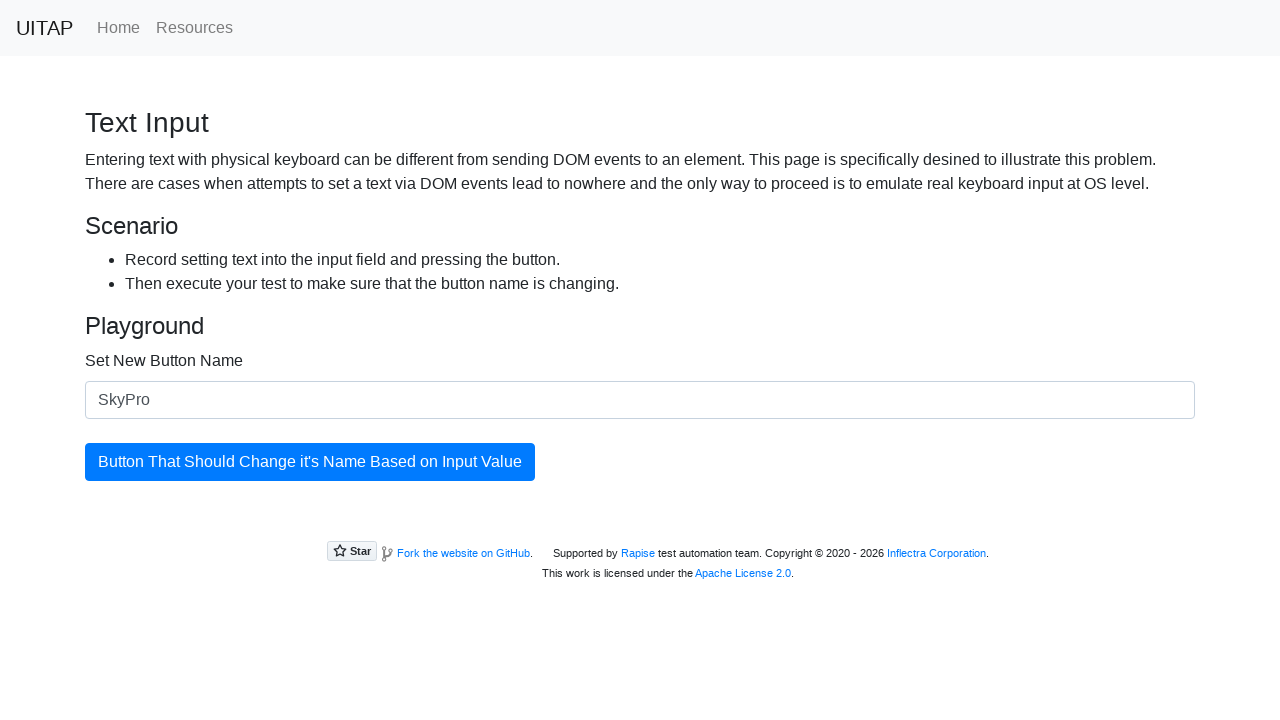

Clicked the button to update its label at (310, 462) on #updatingButton
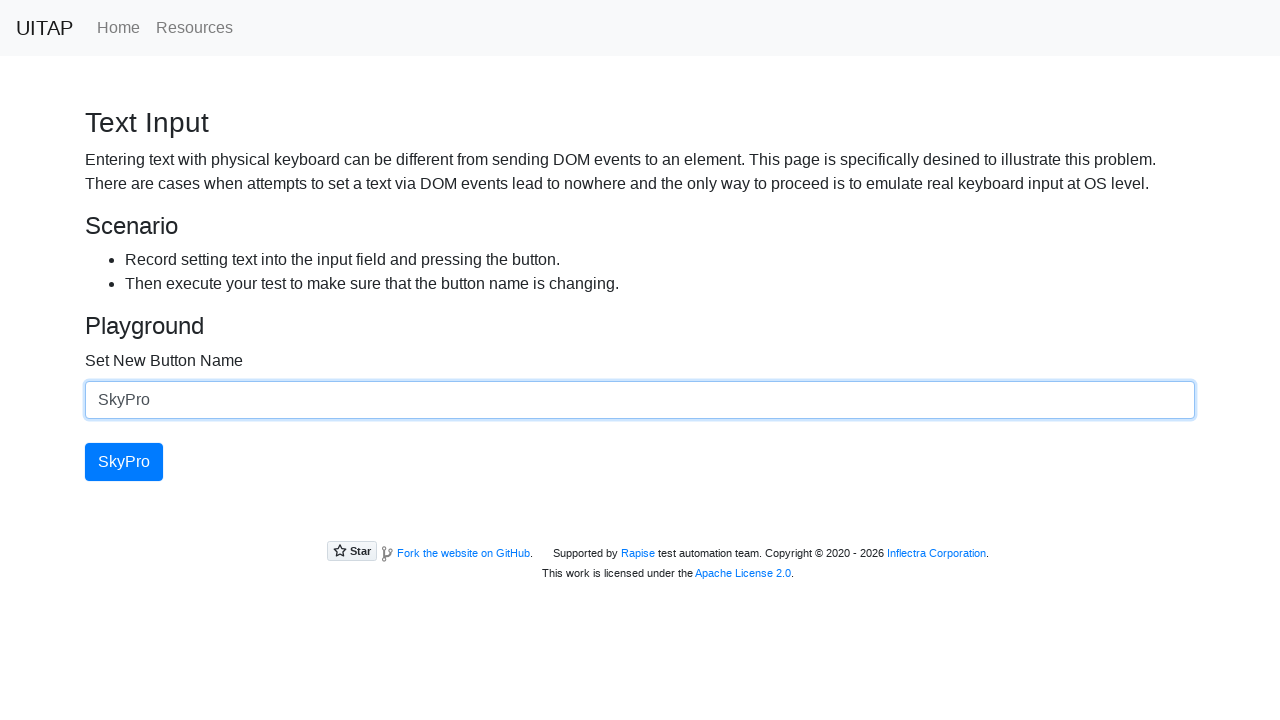

Button label successfully updated to 'SkyPro'
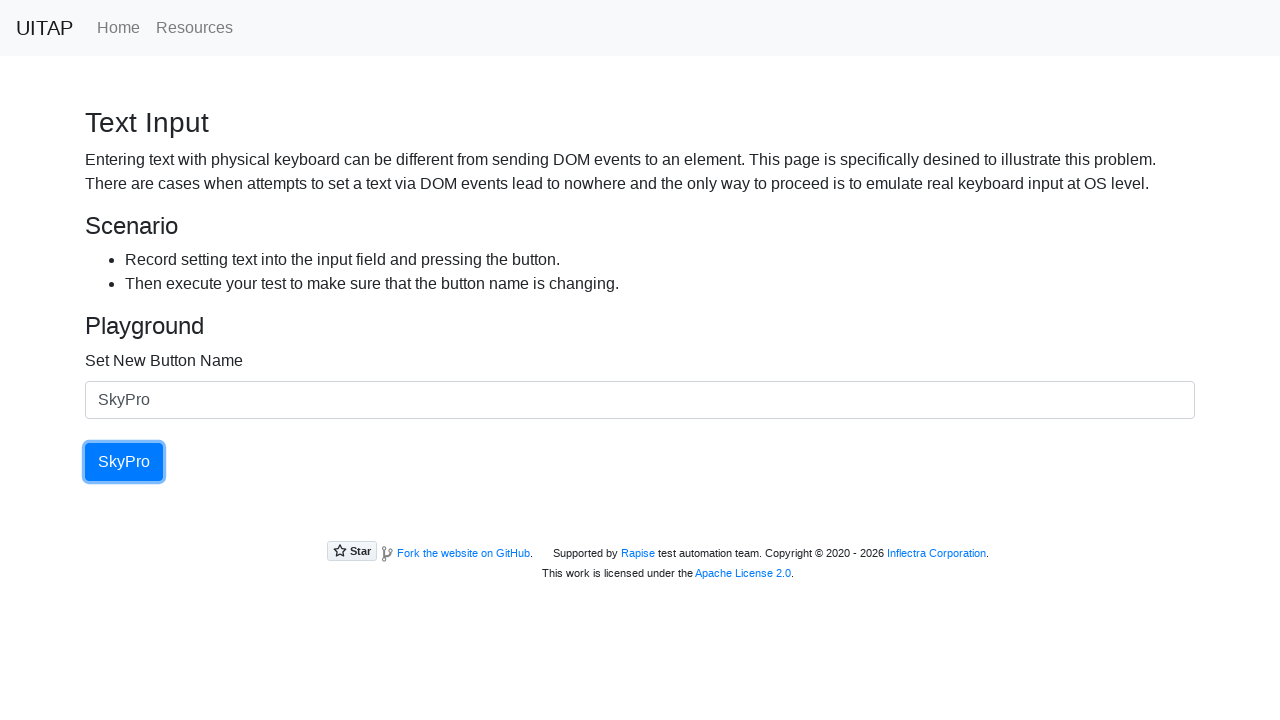

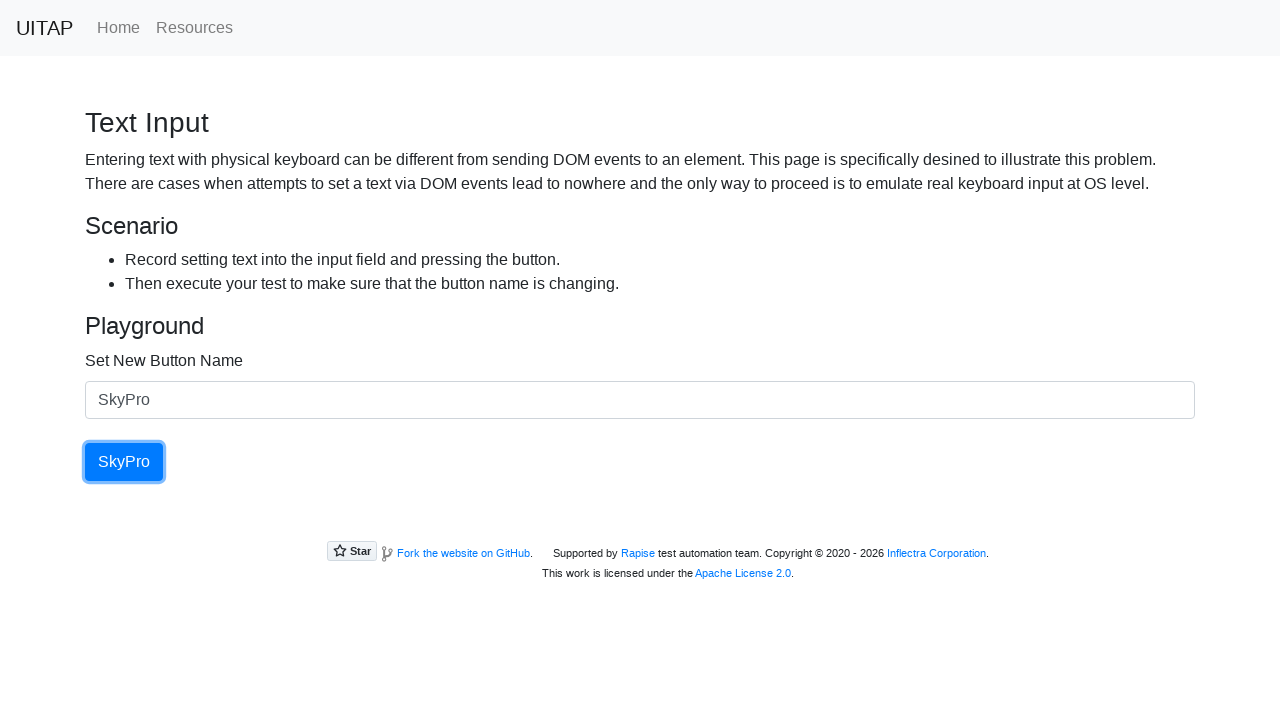